Tests the registration form on ParaBank by filling in user details including name, address, phone, SSN, username and password, then submitting the form

Starting URL: https://parabank.parasoft.com/

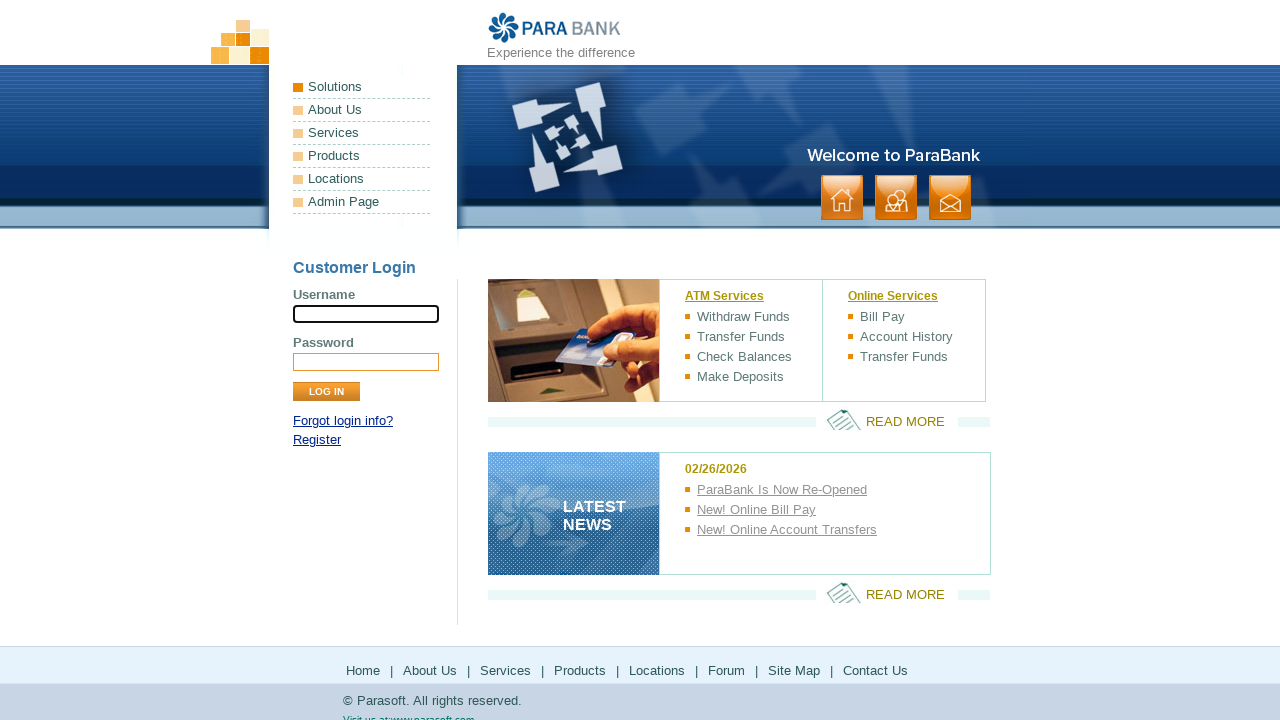

Clicked Register link at (317, 440) on text=Regis
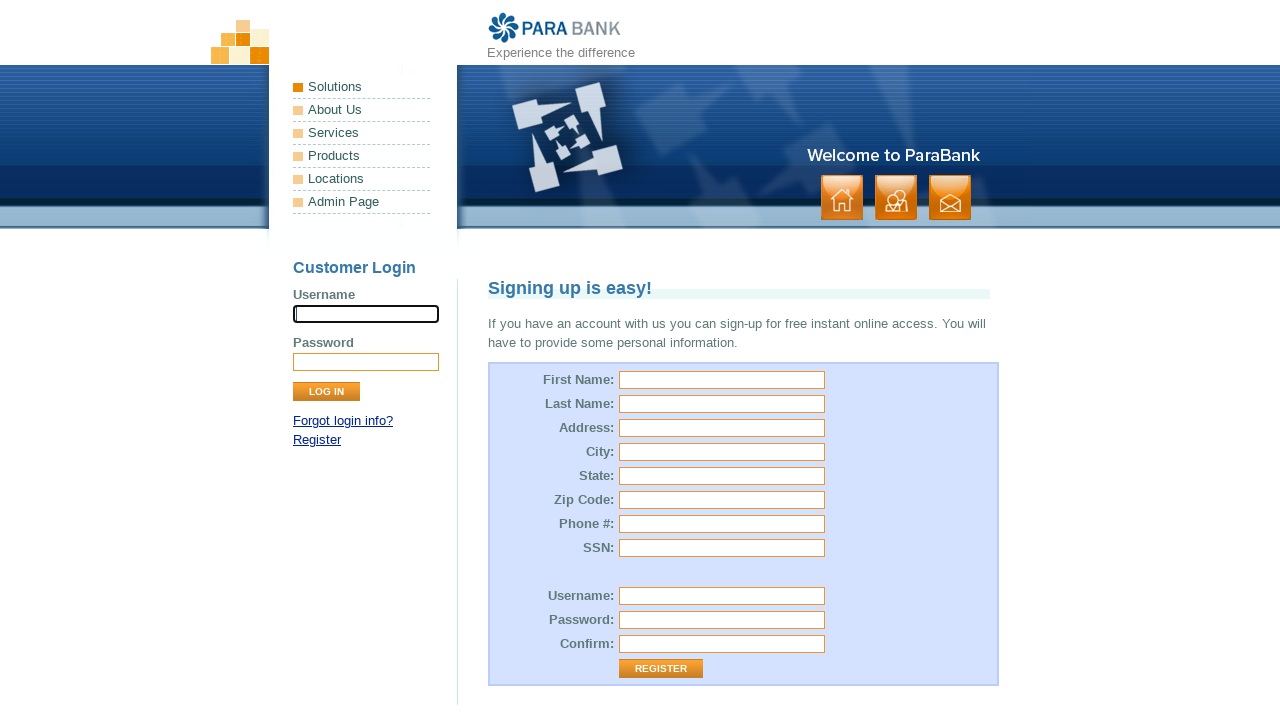

Filled first name field with 'Jacob' on #customer\.firstName
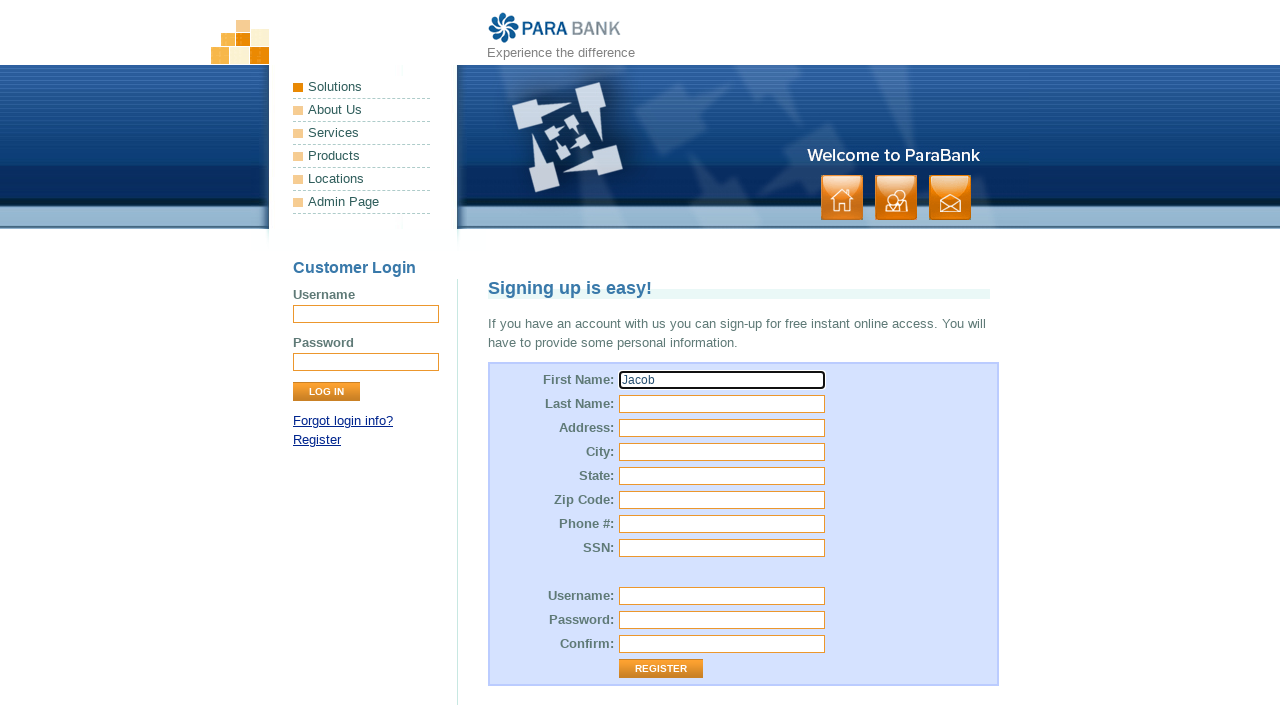

Filled last name field with 'Jones' on #customer\.lastName
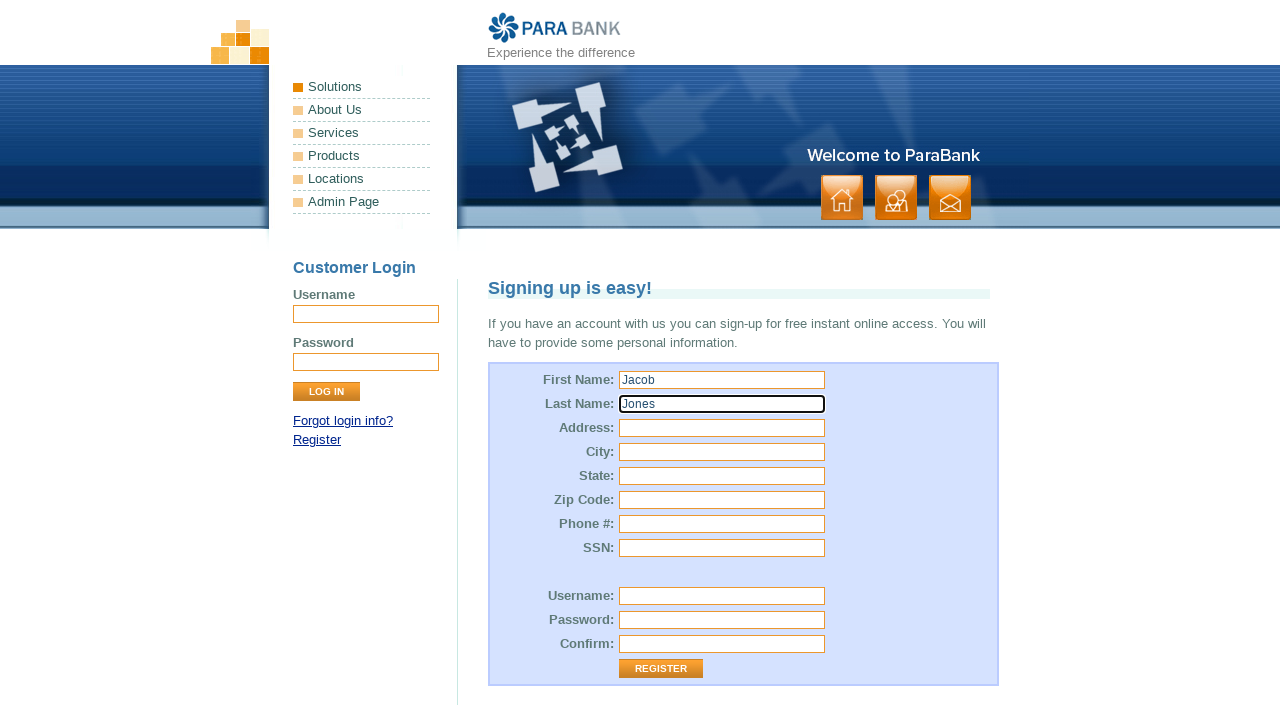

Filled street address field with 'Temple Street, DownTown' on #customer\.address\.street
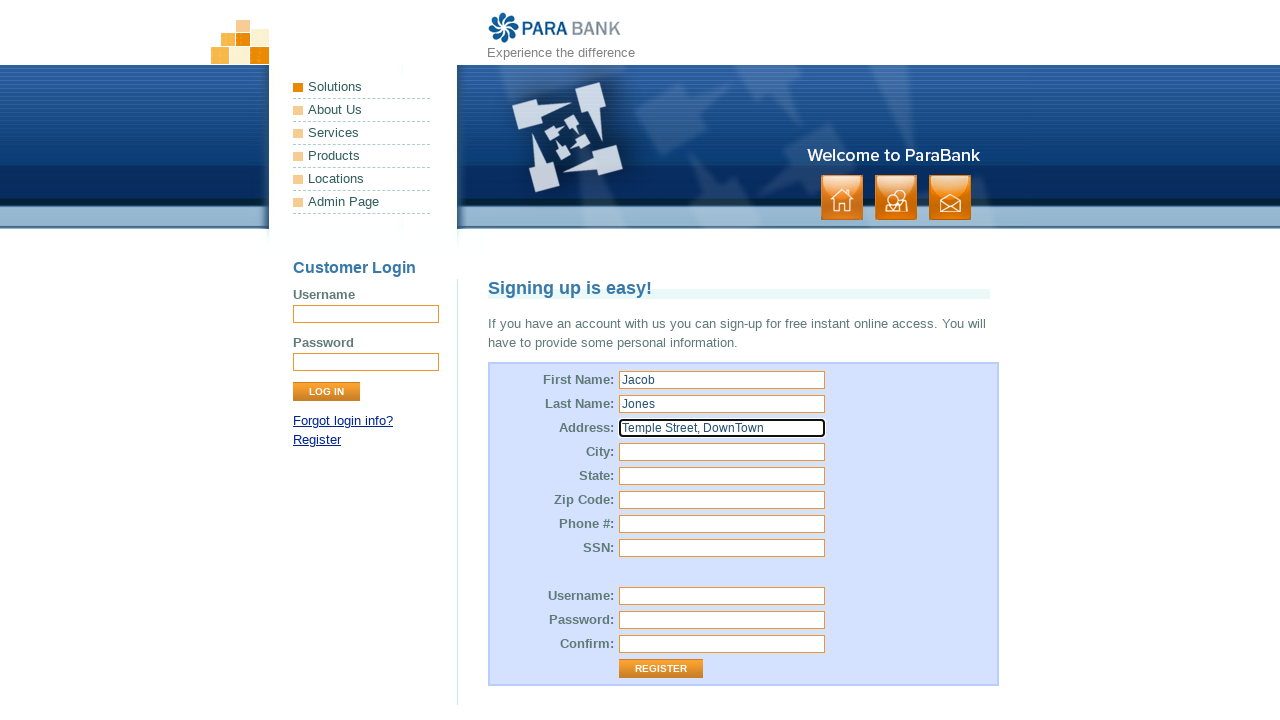

Filled city field with 'NewYork' on input[name='customer.address.city']
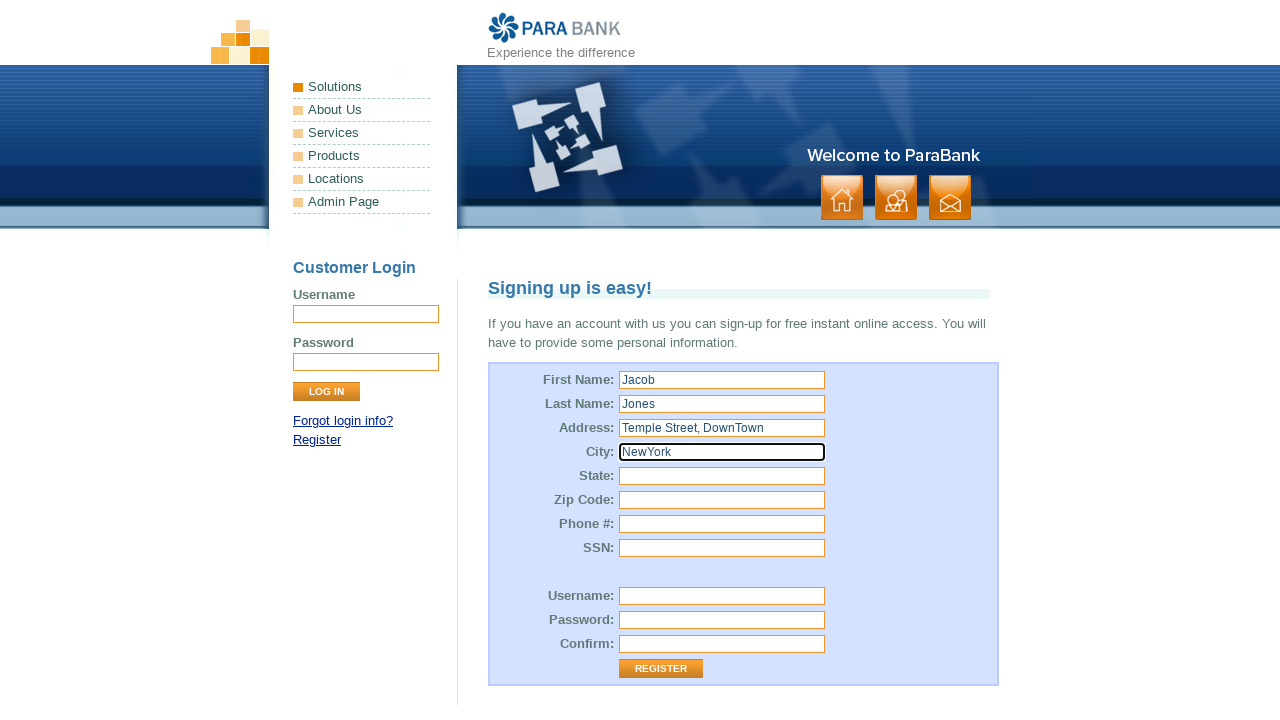

Filled state field with 'Alabama' on input[name='customer.address.state']
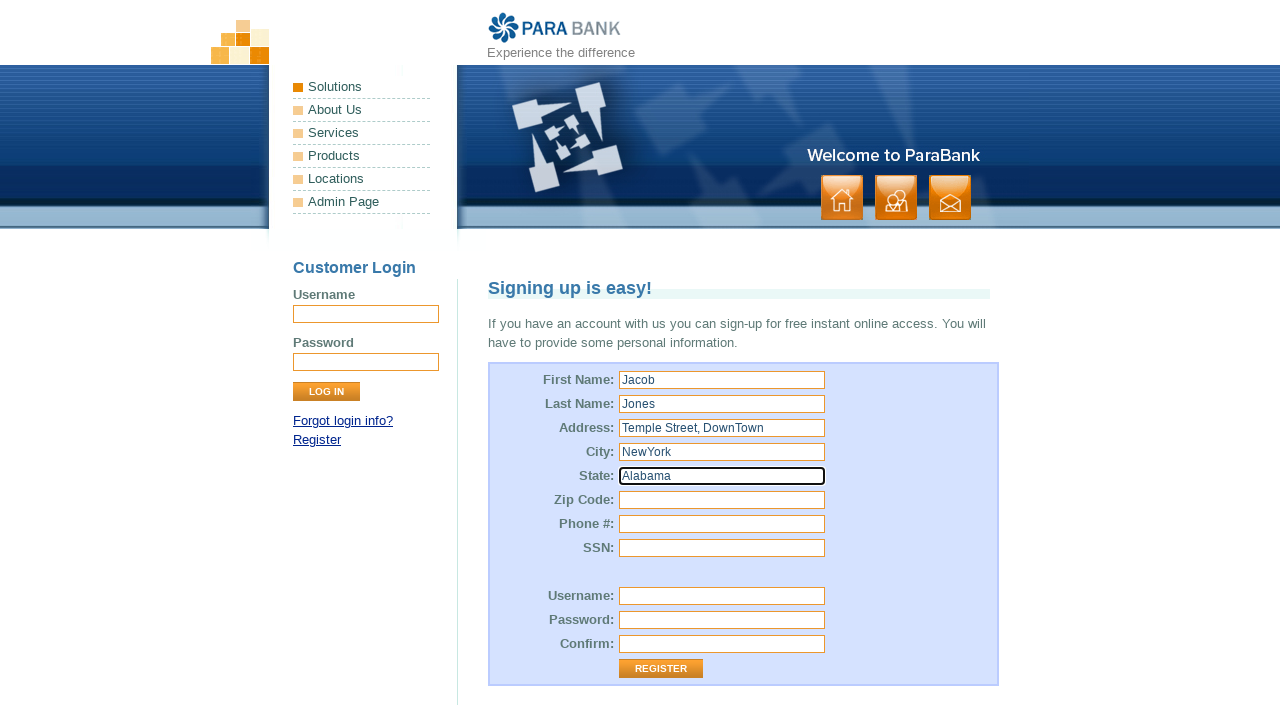

Filled zip code field with '542178' on input[name='customer.address.zipCode']
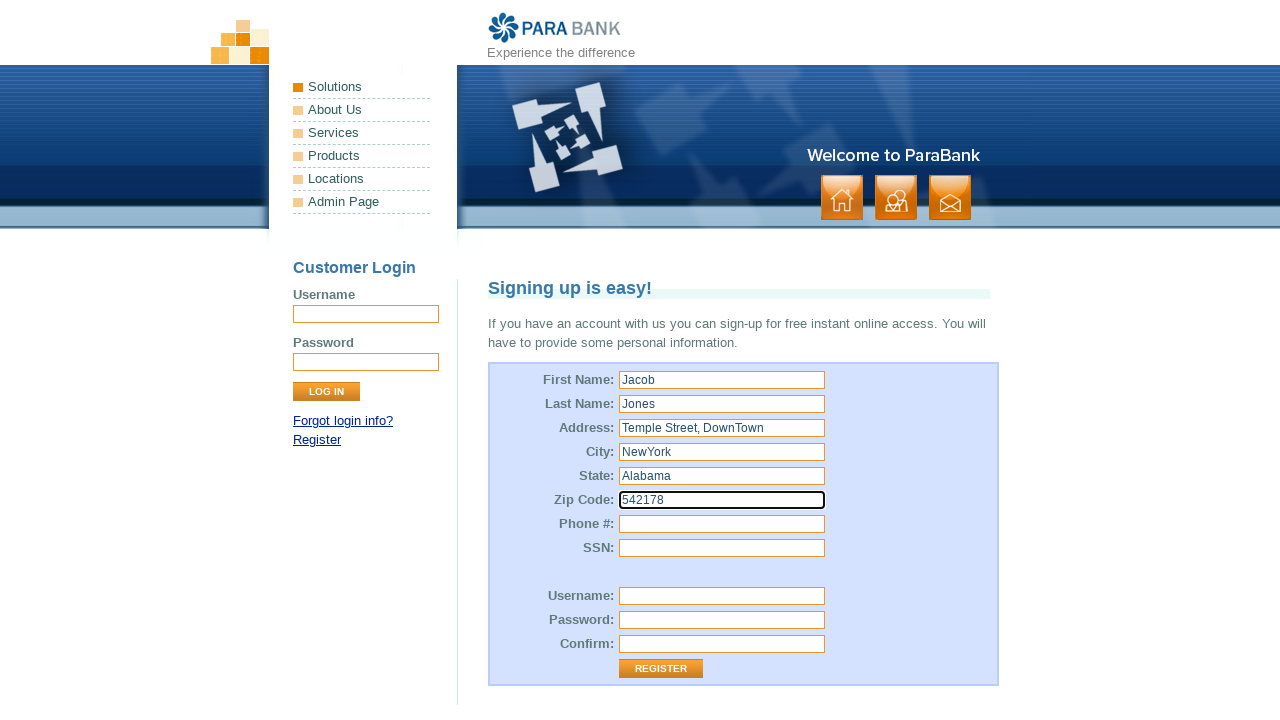

Filled phone number field with '5623189211' on #customer\.phoneNumber
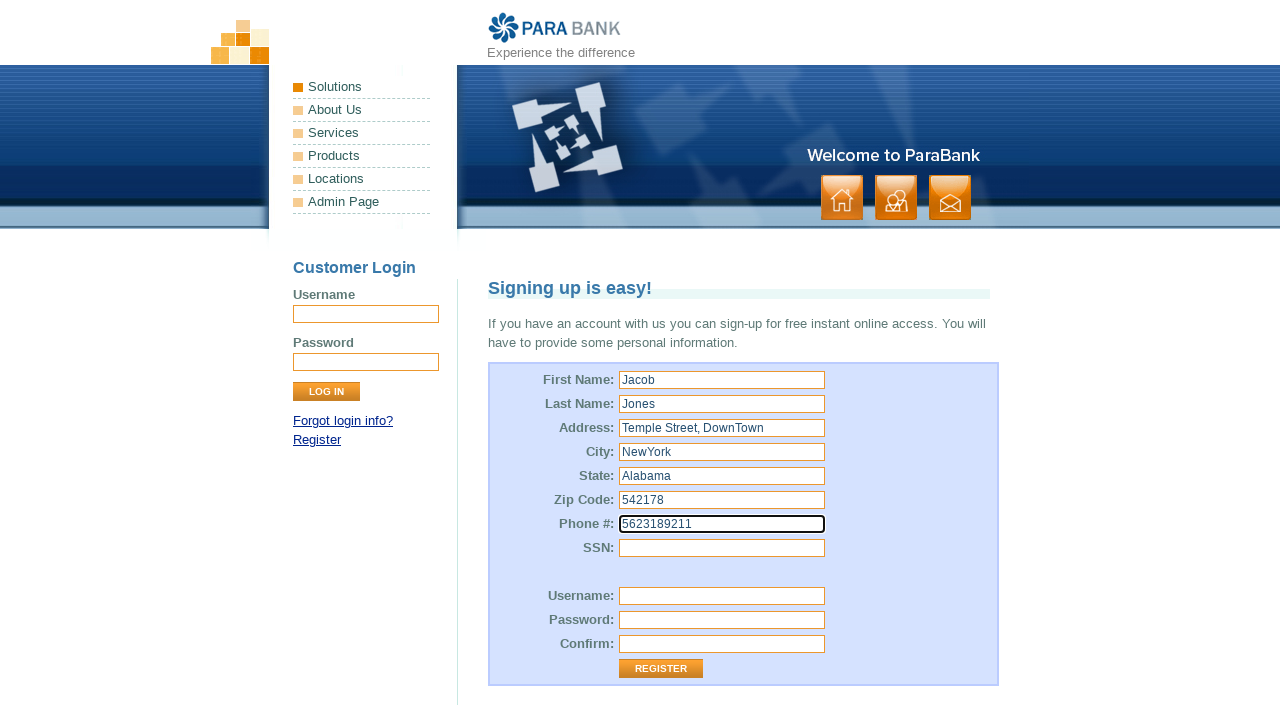

Filled SSN field with '5435188' on #customer\.ssn
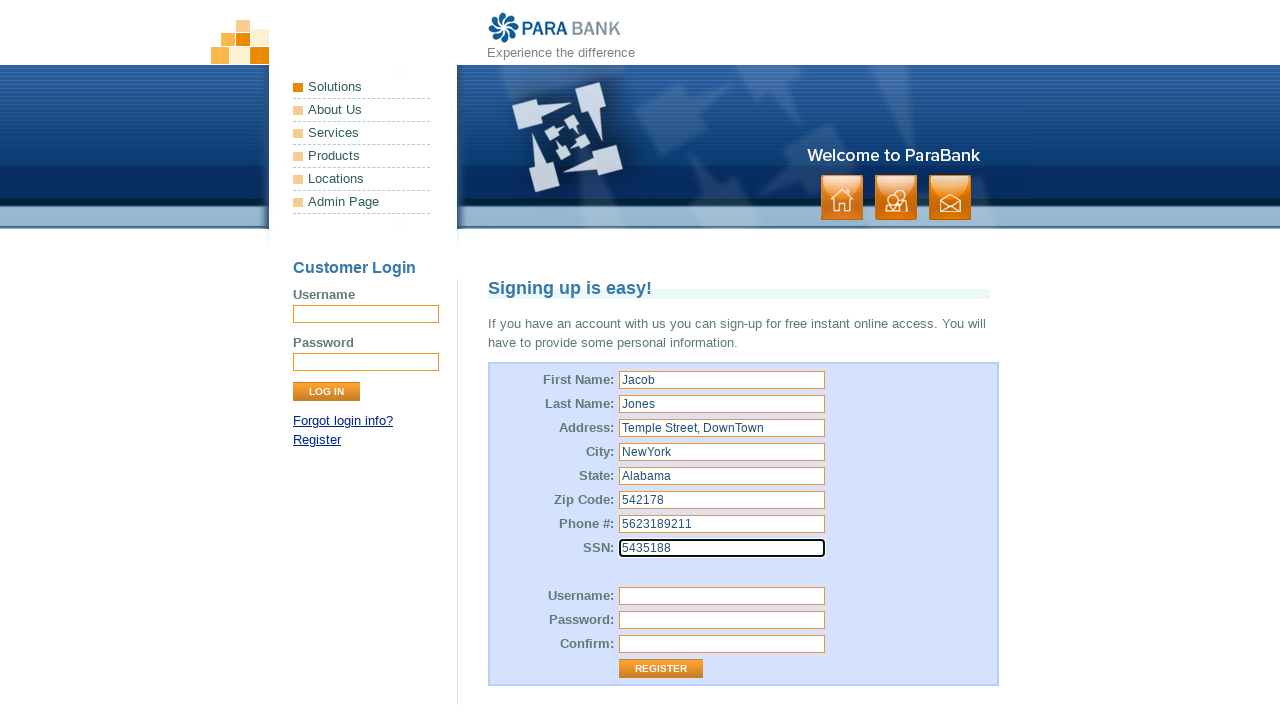

Filled username field with 'testuser847' on #customer\.username
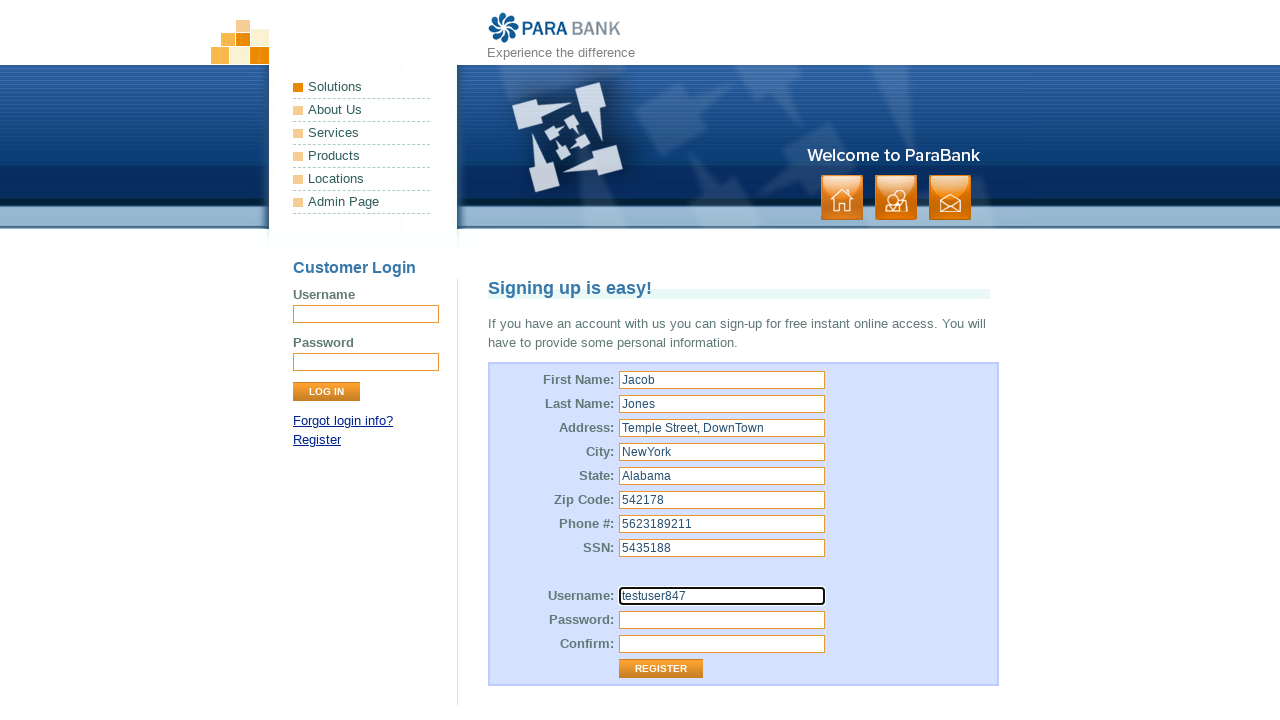

Filled password field with 'pass1234' on #customer\.password
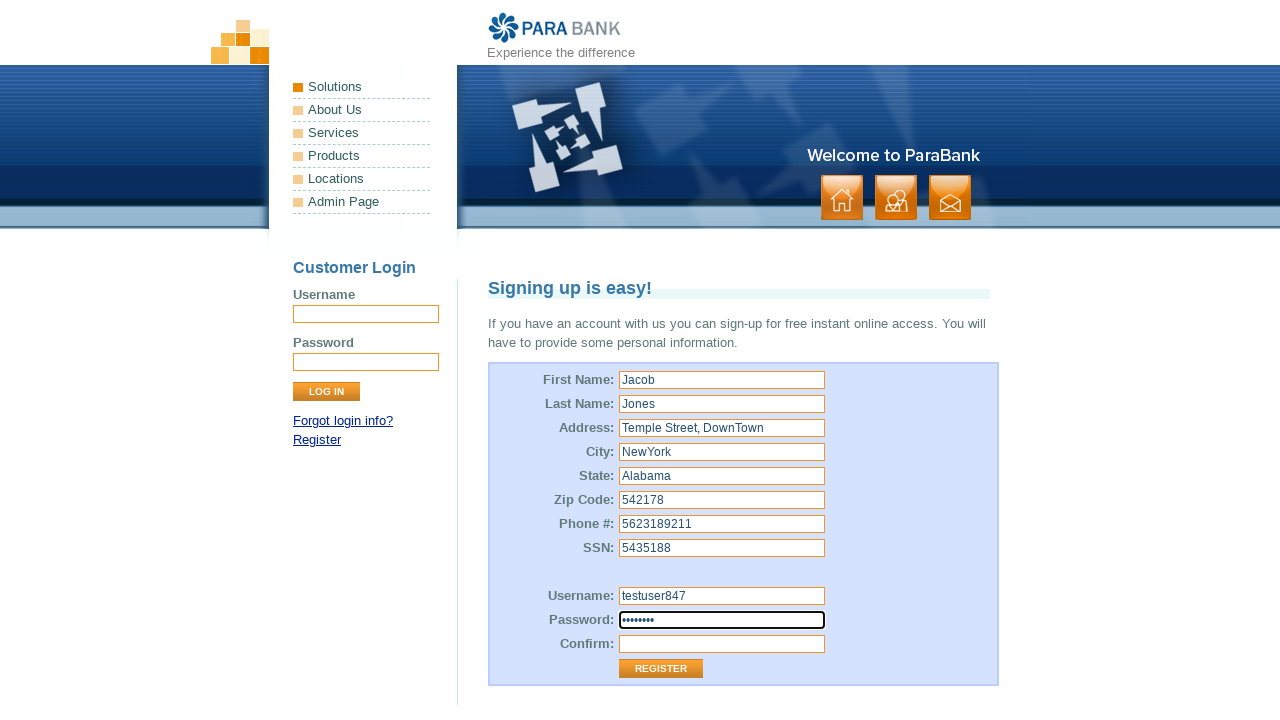

Filled password confirmation field with 'pass1234' on xpath=/html/body/div[1]/div[3]/div[2]/form/table/tbody/tr[12]/td[2]/input
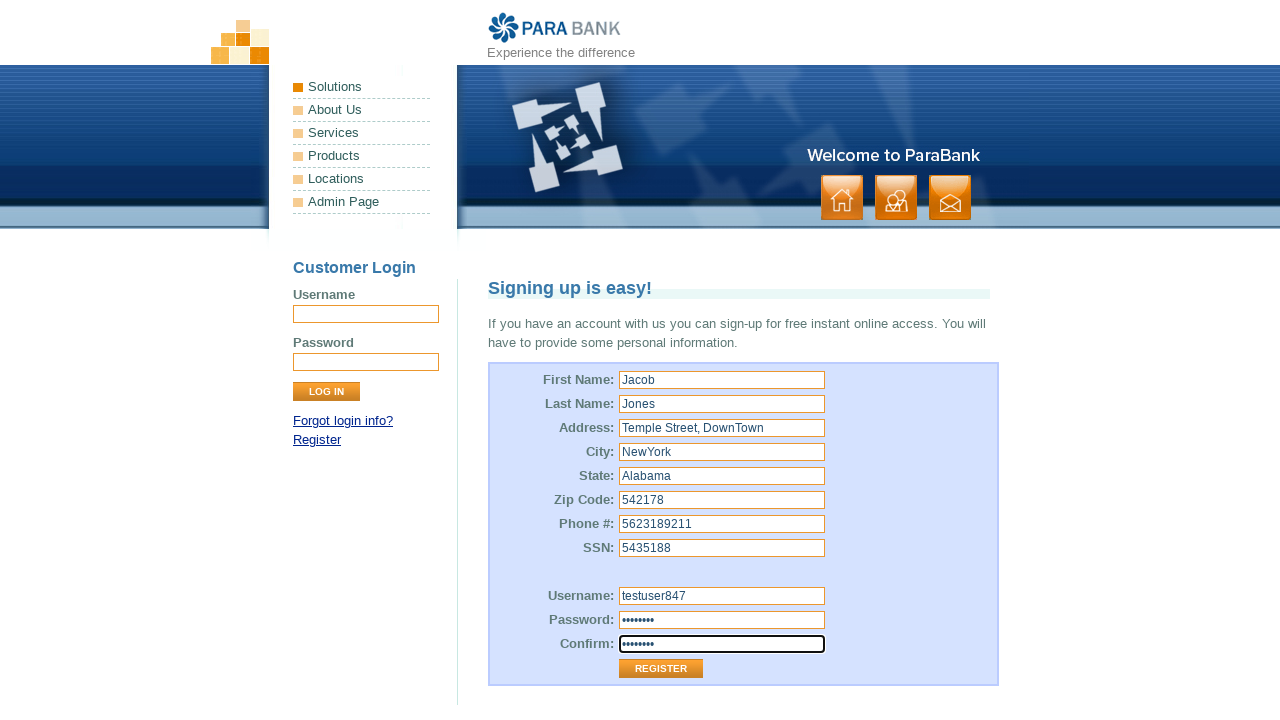

Clicked submit button to register account at (661, 669) on #customerForm > table > tbody > tr:nth-child(13) > td:nth-child(2) > input
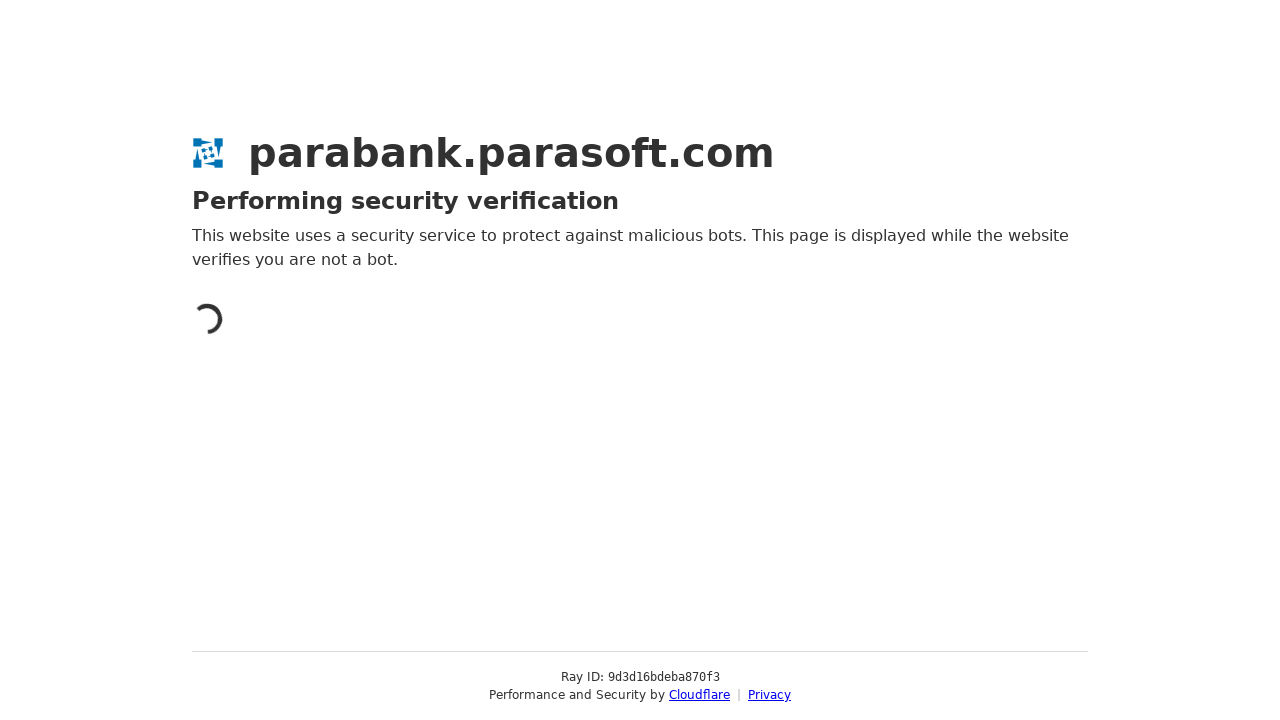

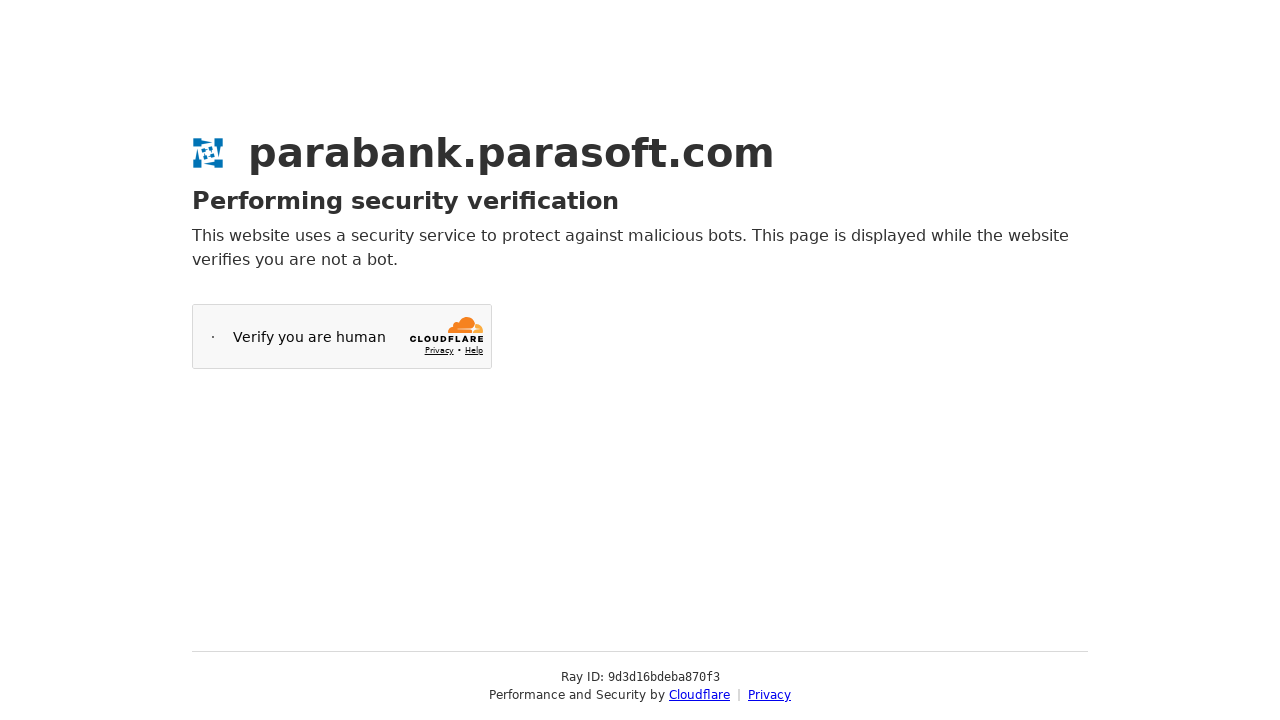